Tests the Playwright documentation homepage by verifying the page title contains "Playwright", checking that the "Get started" link has the correct href attribute, clicking the link, and verifying navigation to the intro page.

Starting URL: https://playwright.dev/

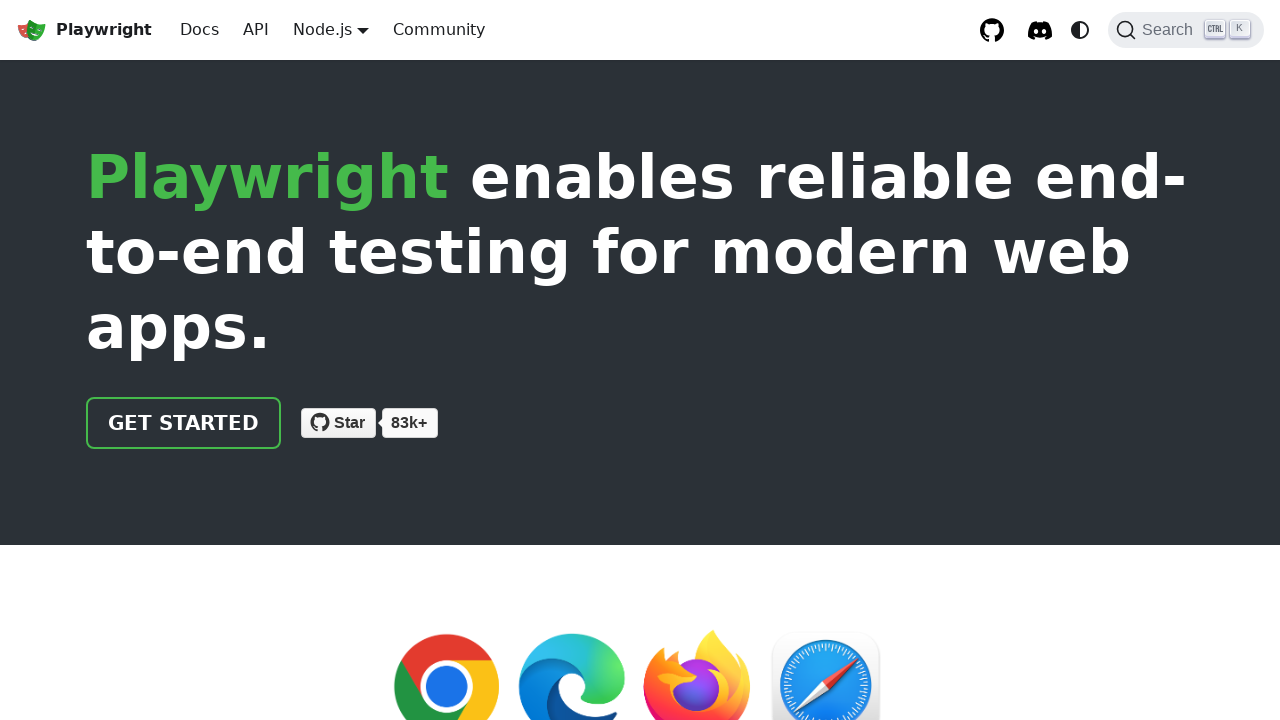

Verified page title contains 'Playwright'
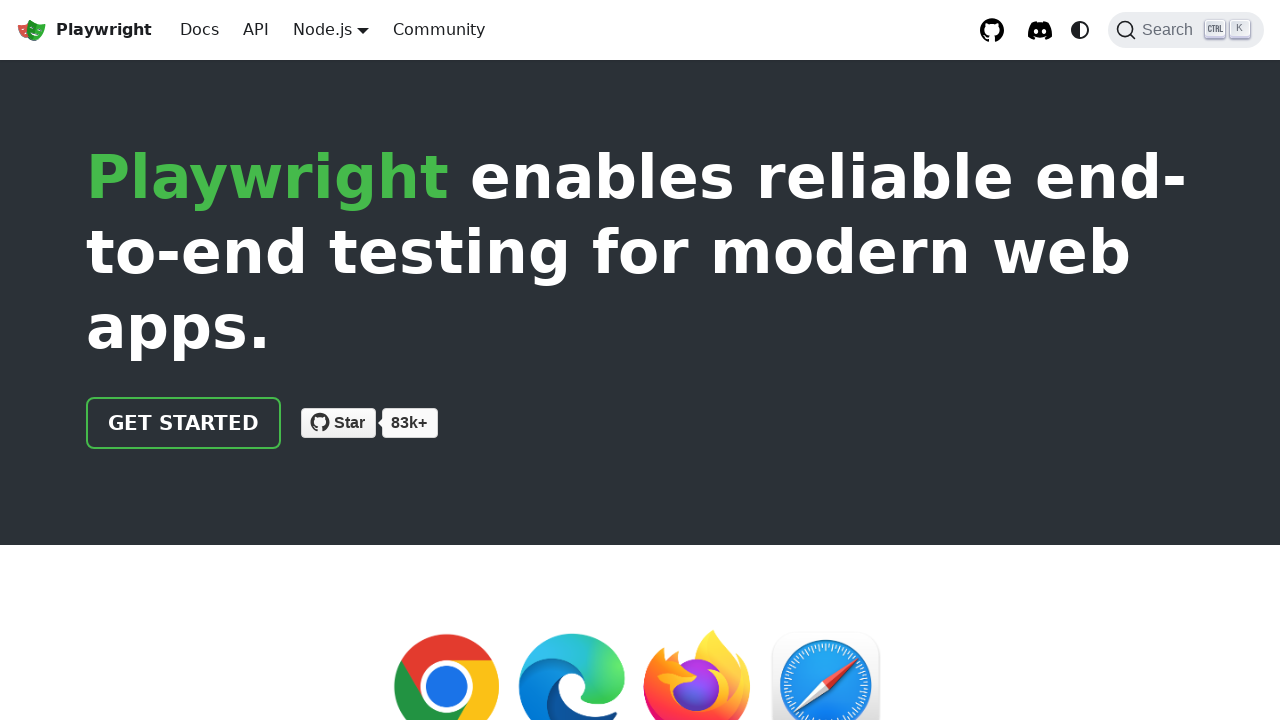

Located the 'Get started' link
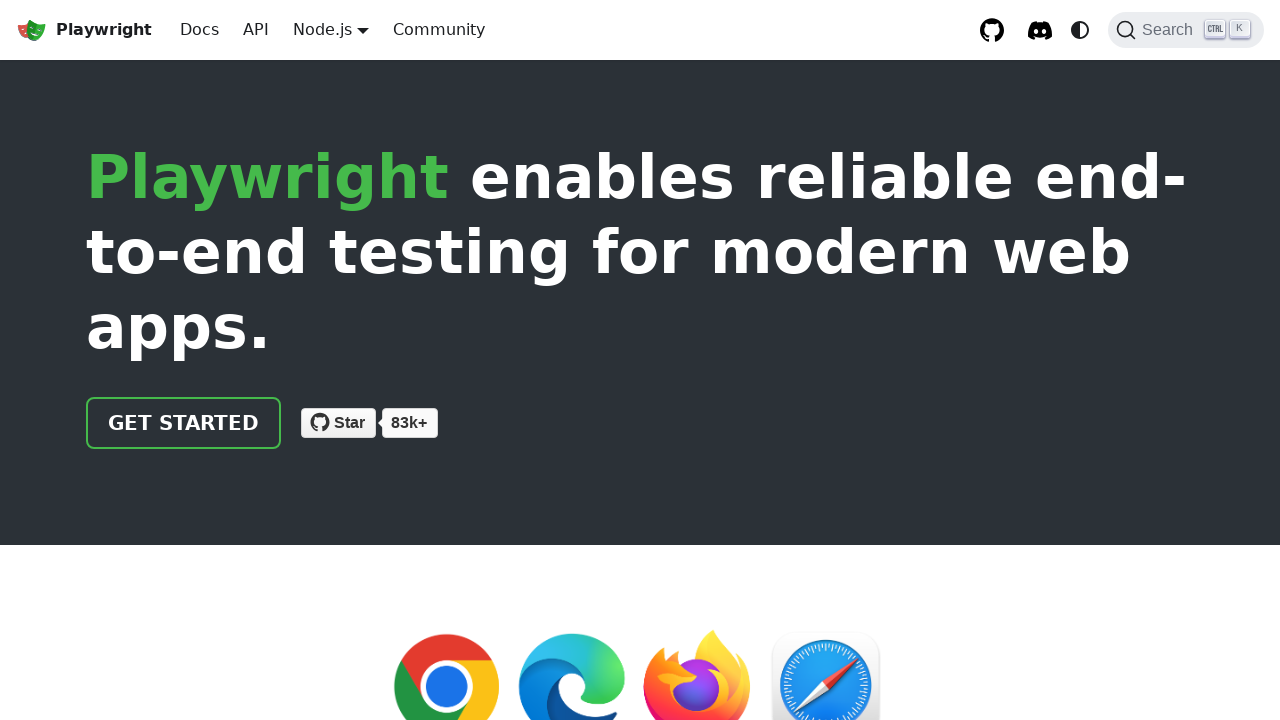

Verified 'Get started' link has correct href attribute '/docs/intro'
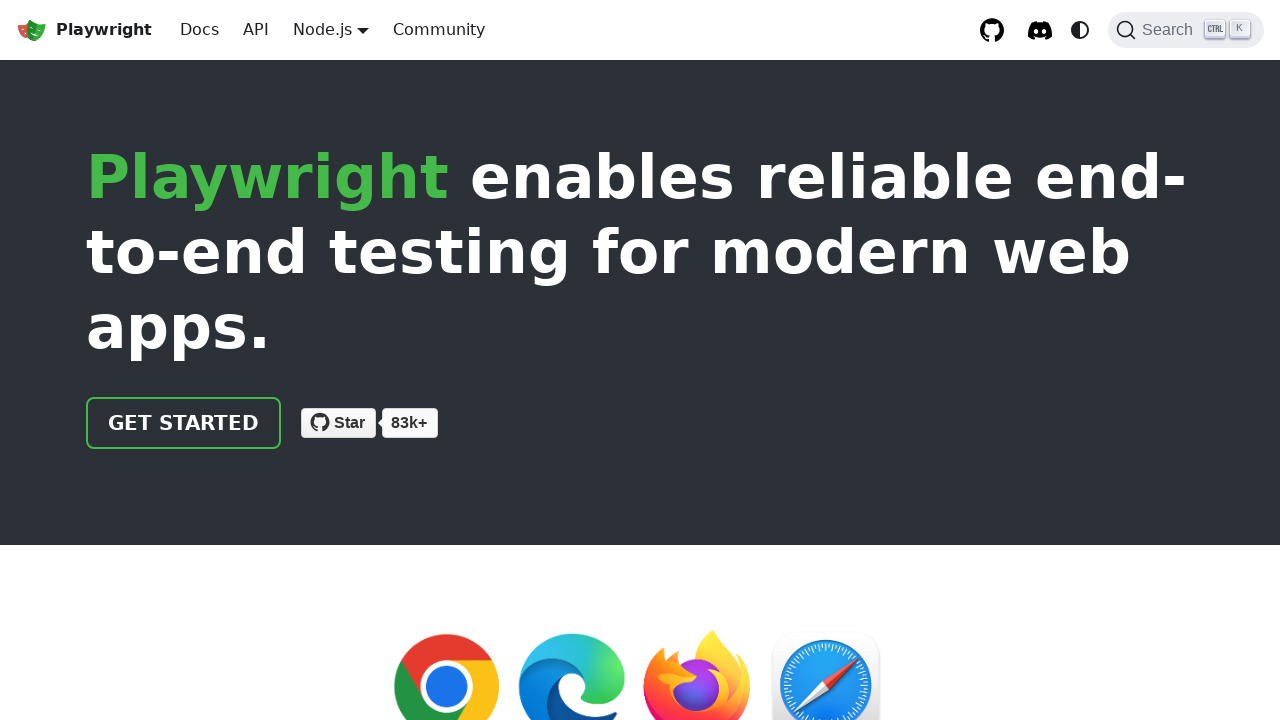

Clicked the 'Get started' link at (184, 423) on internal:role=link[name="Get started"i]
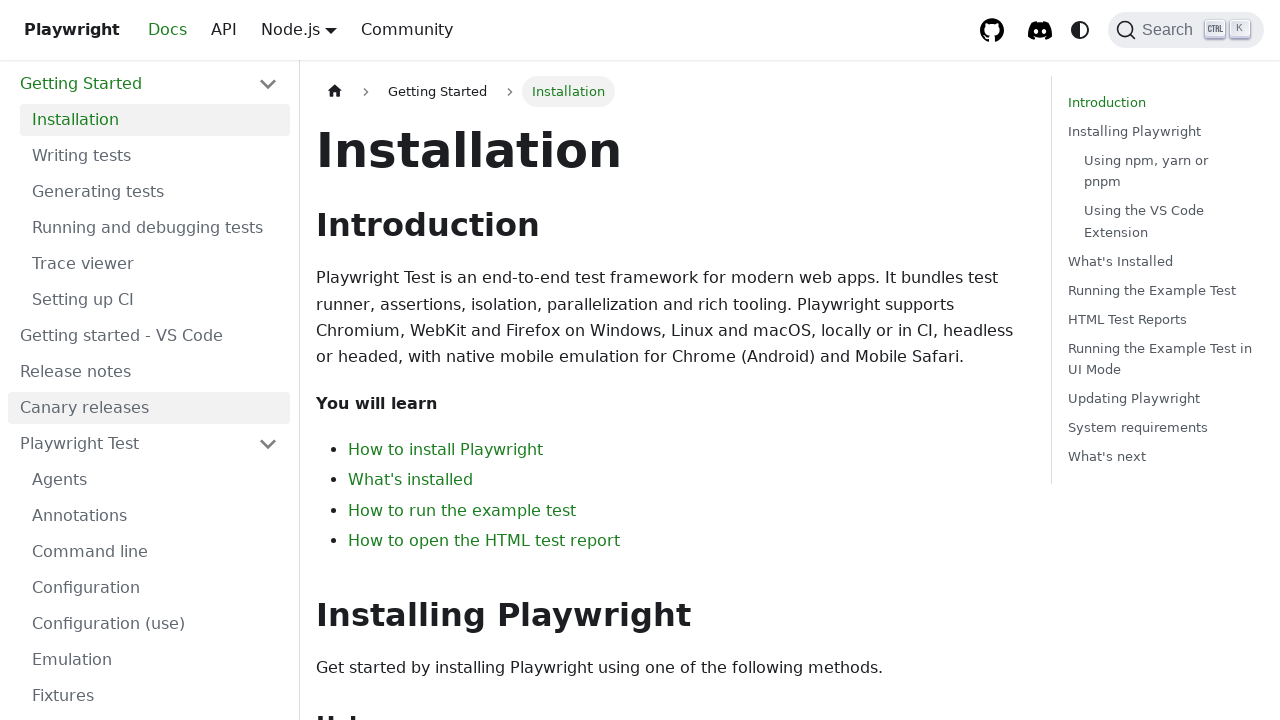

Verified page URL contains 'intro' after navigation
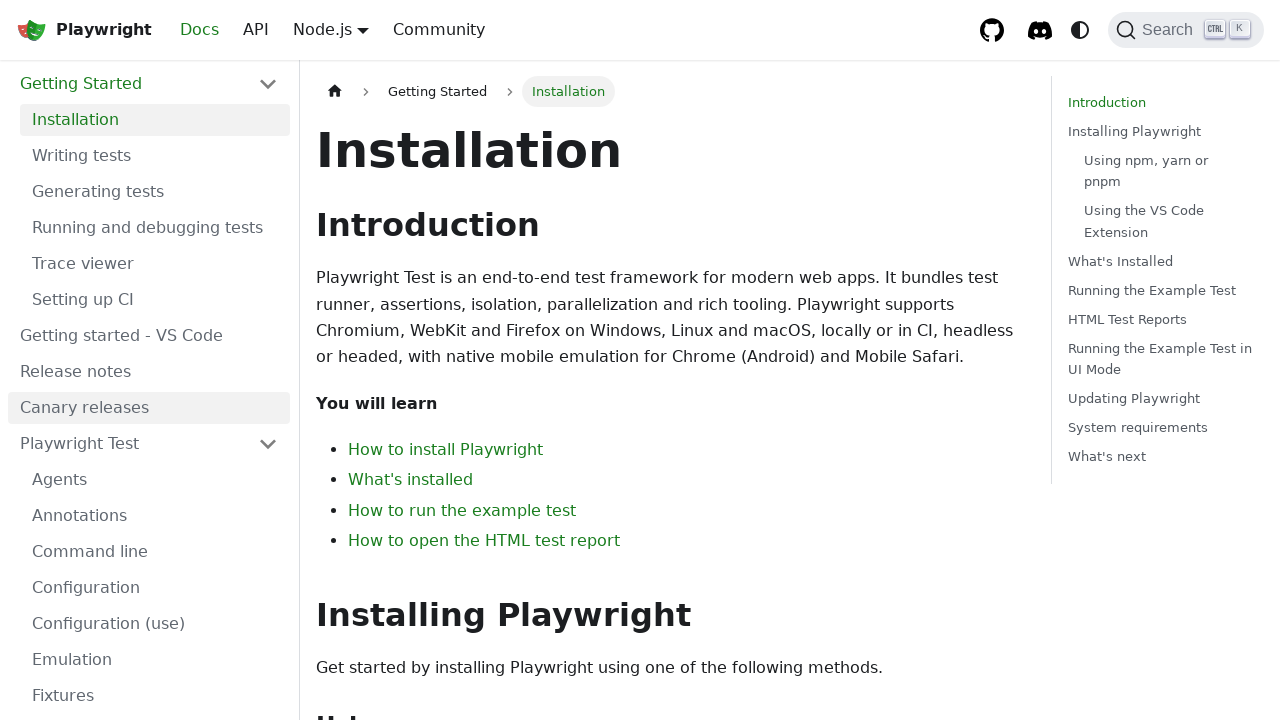

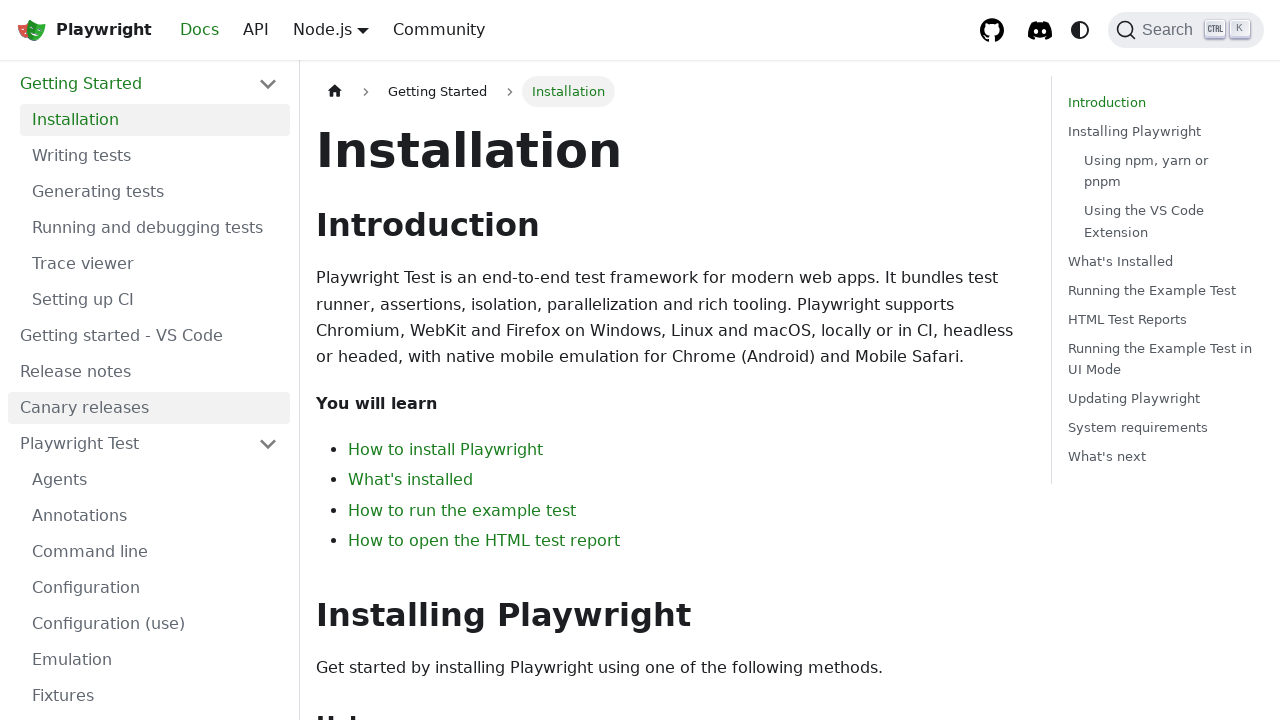